Tests drag and drop functionality using the drag and drop method to swap element A with element B

Starting URL: https://the-internet.herokuapp.com/drag_and_drop

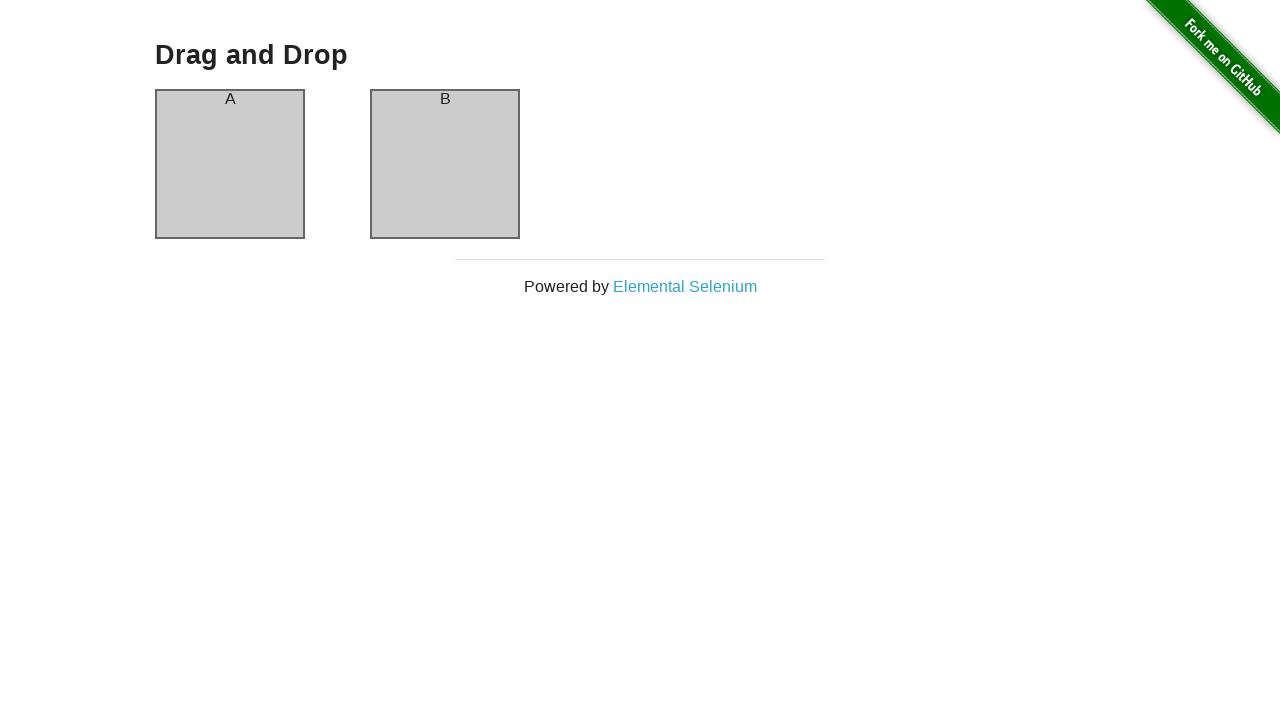

Waited for column A element to be ready
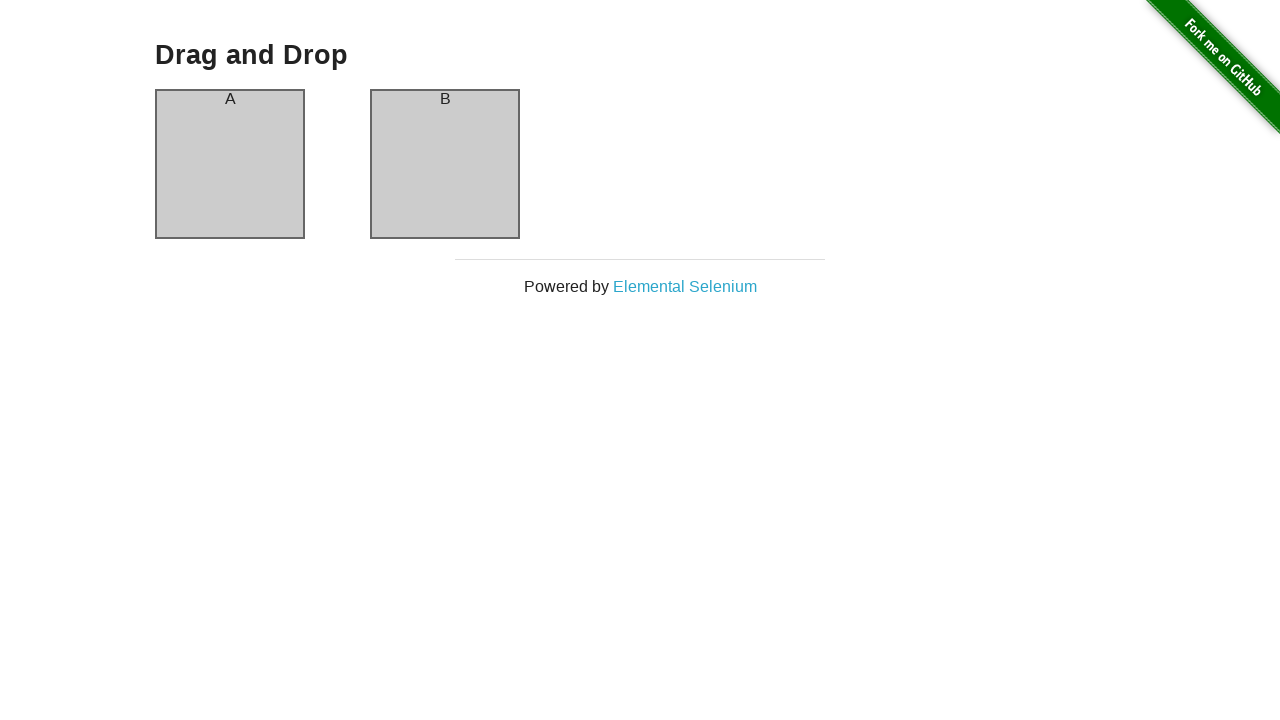

Verified column A contains text 'A'
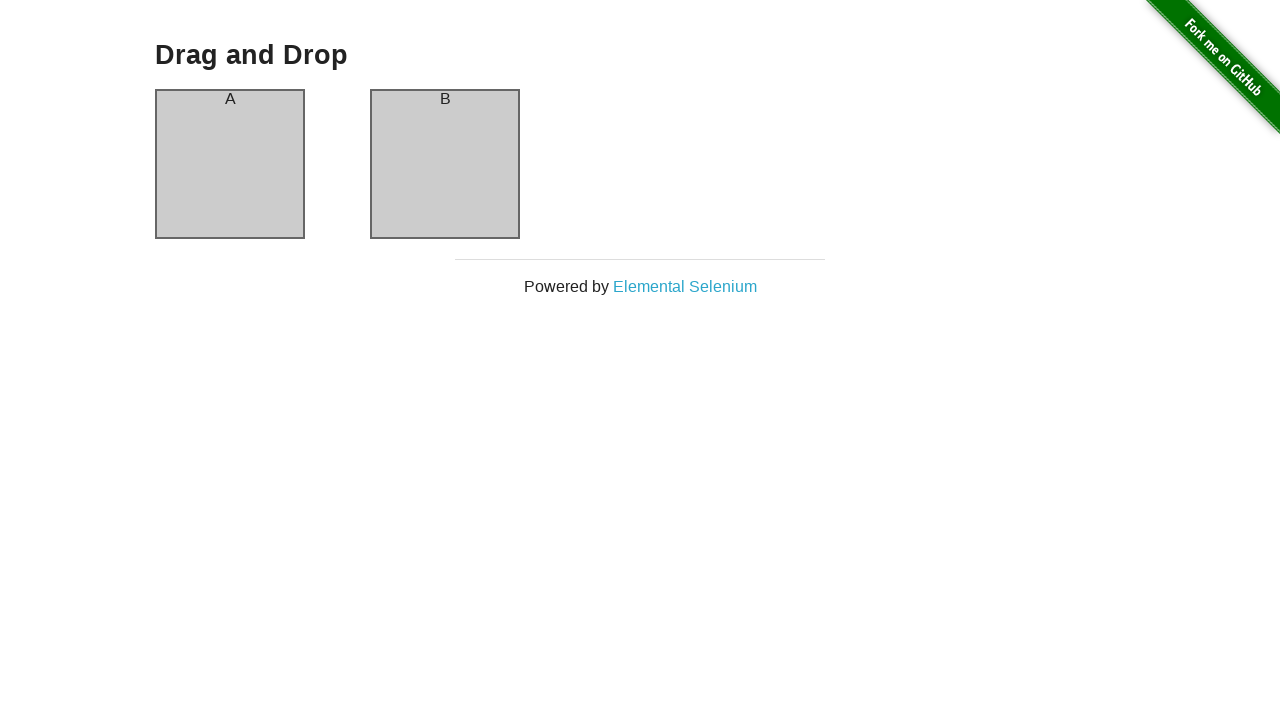

Verified column B contains text 'B'
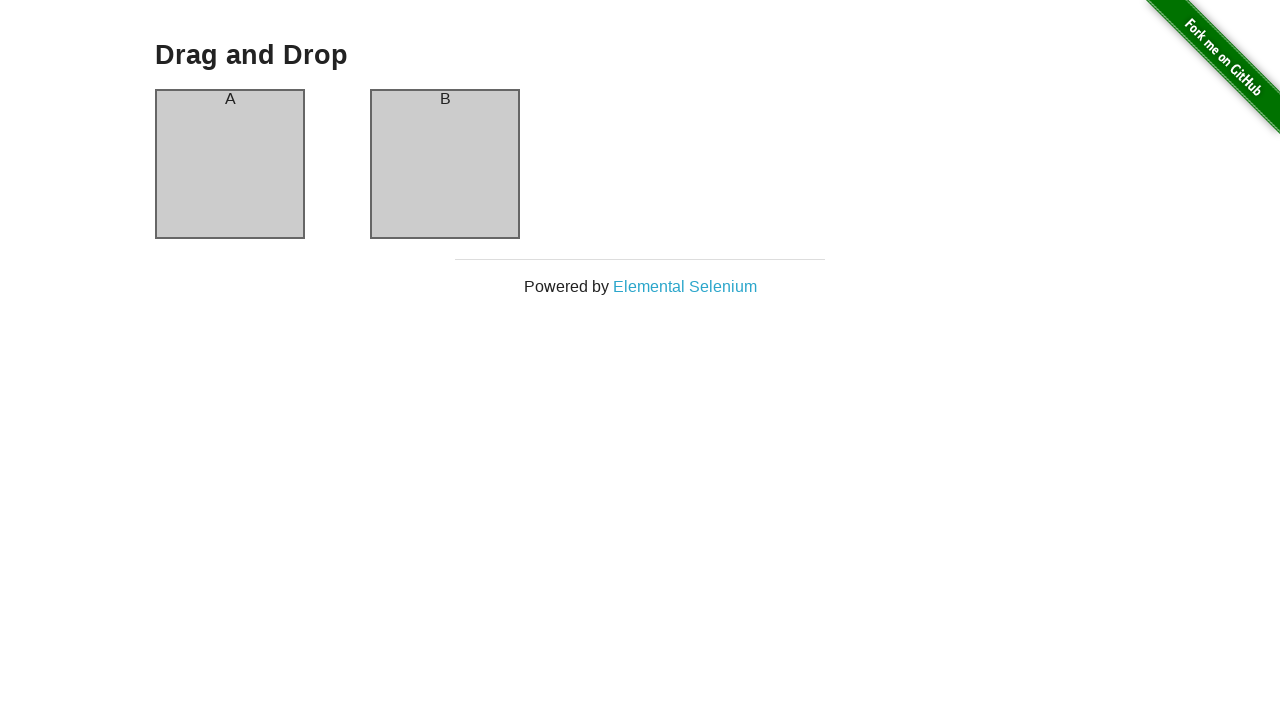

Dragged column A element and dropped it onto column B at (445, 164)
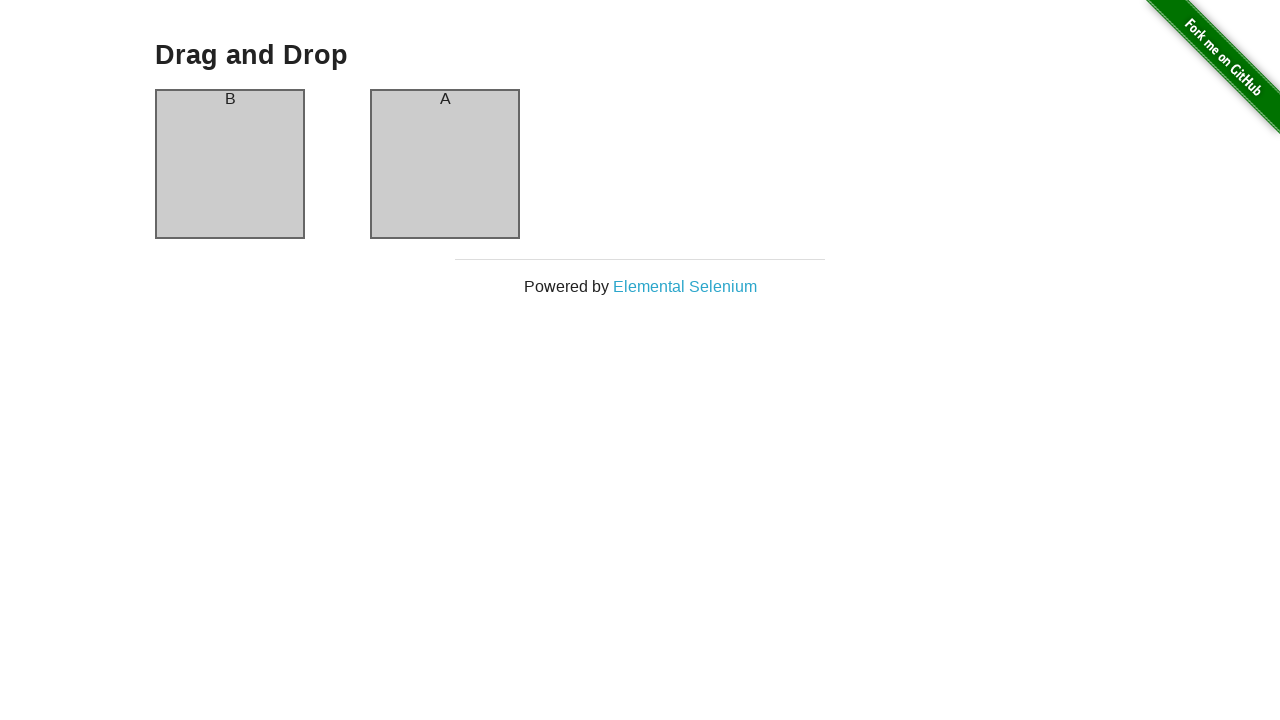

Waited 500ms for drag and drop animation to complete
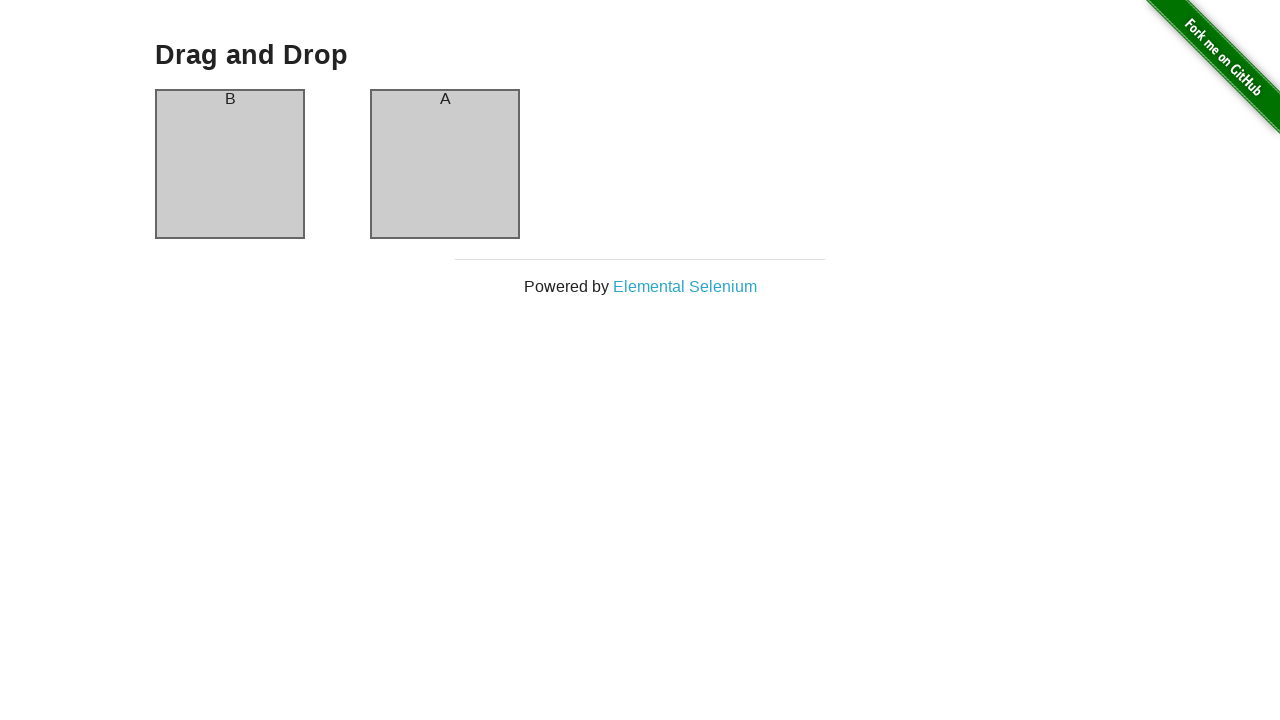

Verified column A now contains text 'B' after swap
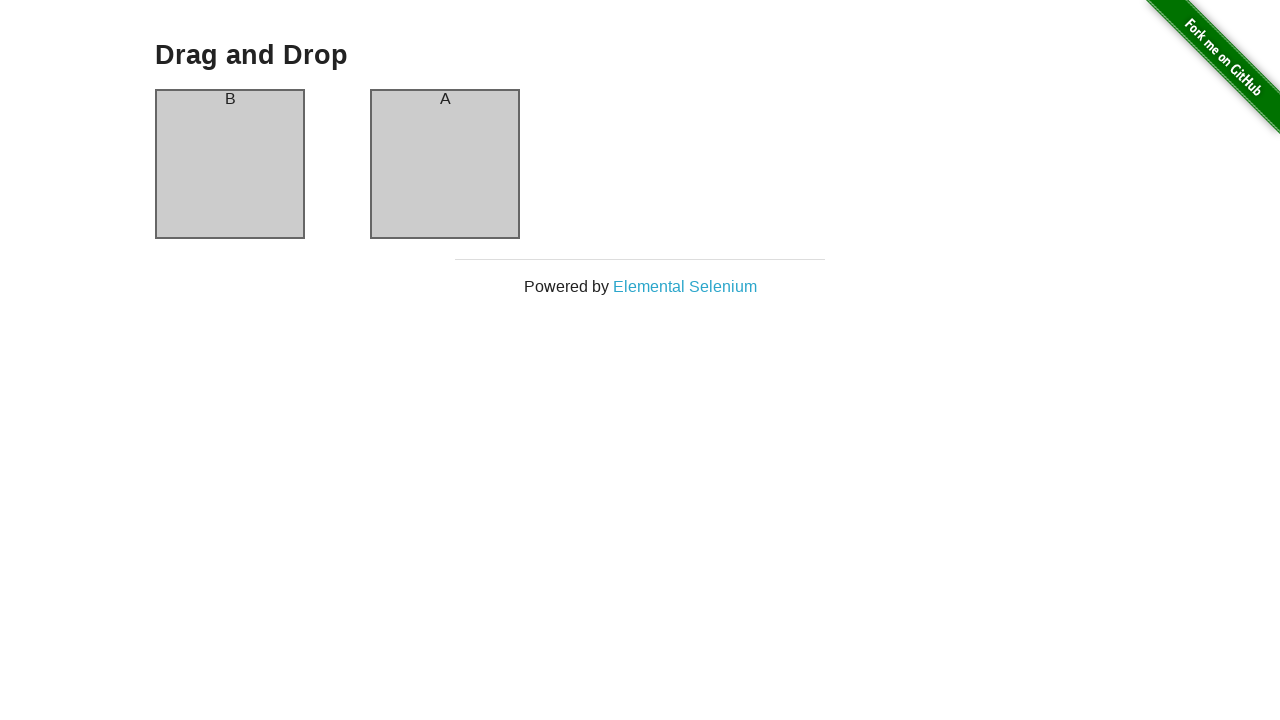

Verified column B now contains text 'A' after swap
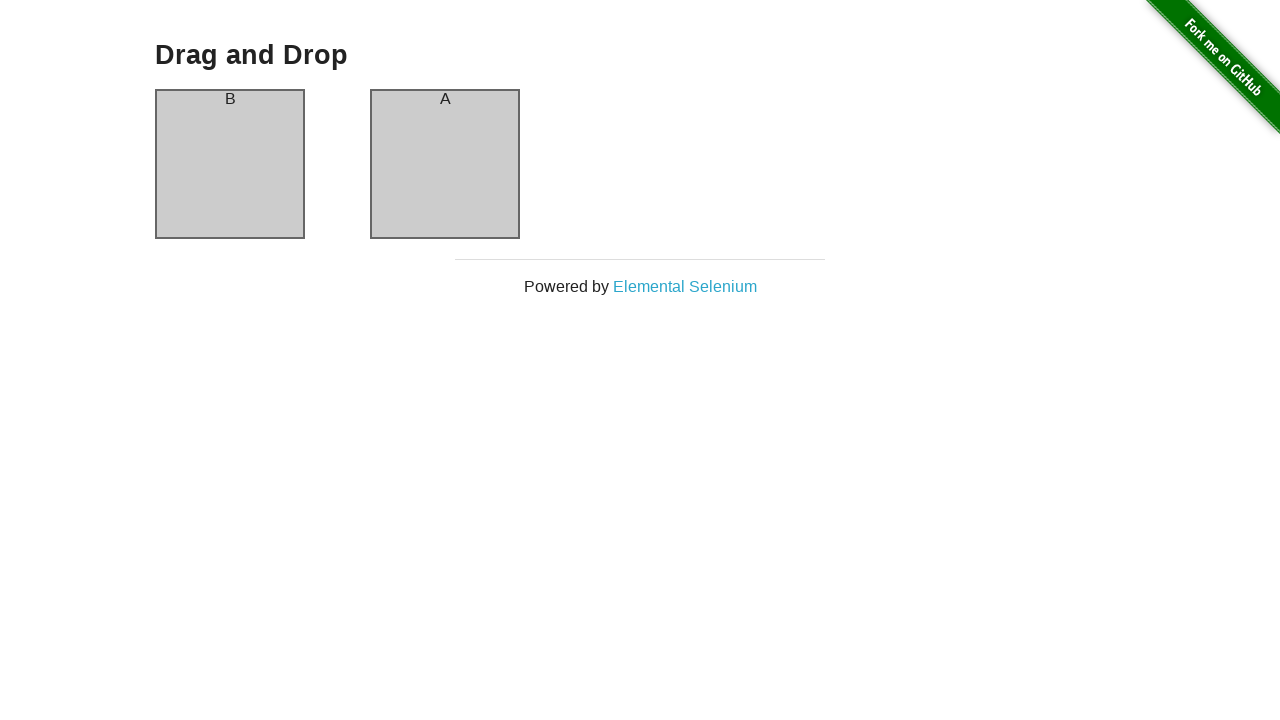

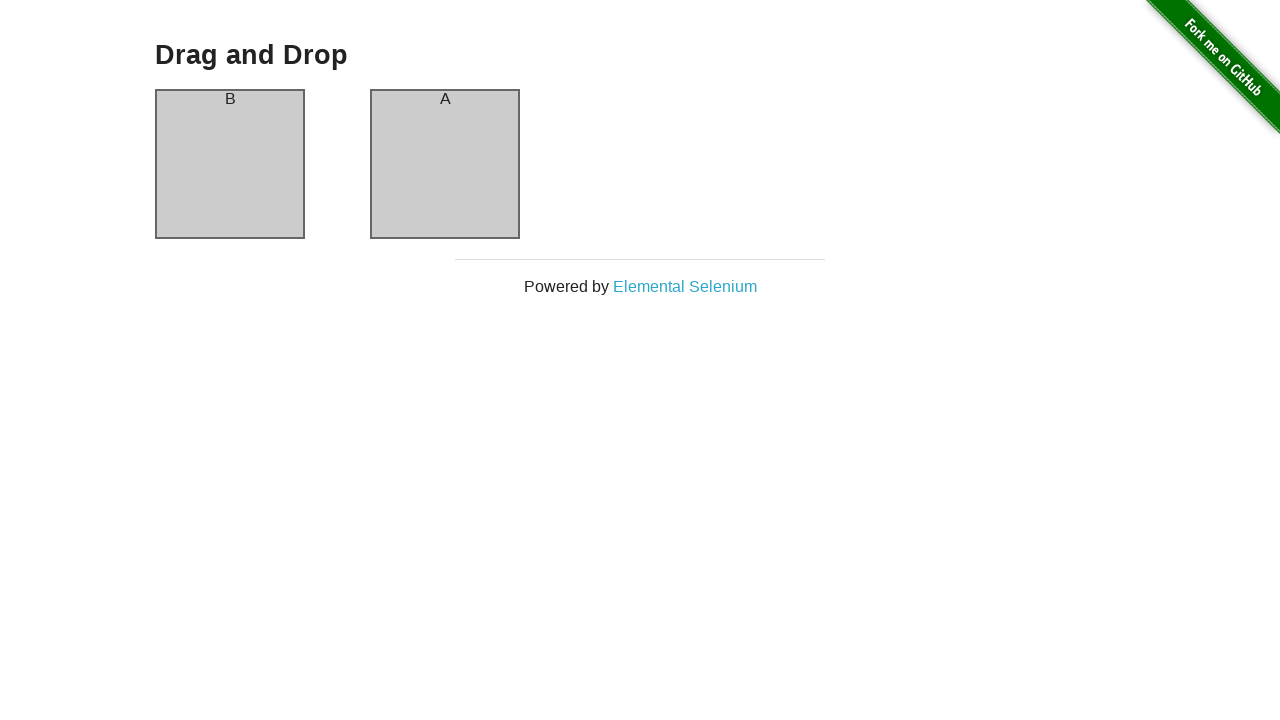